Tests unmarking completed todo items by unchecking their checkboxes

Starting URL: https://demo.playwright.dev/todomvc

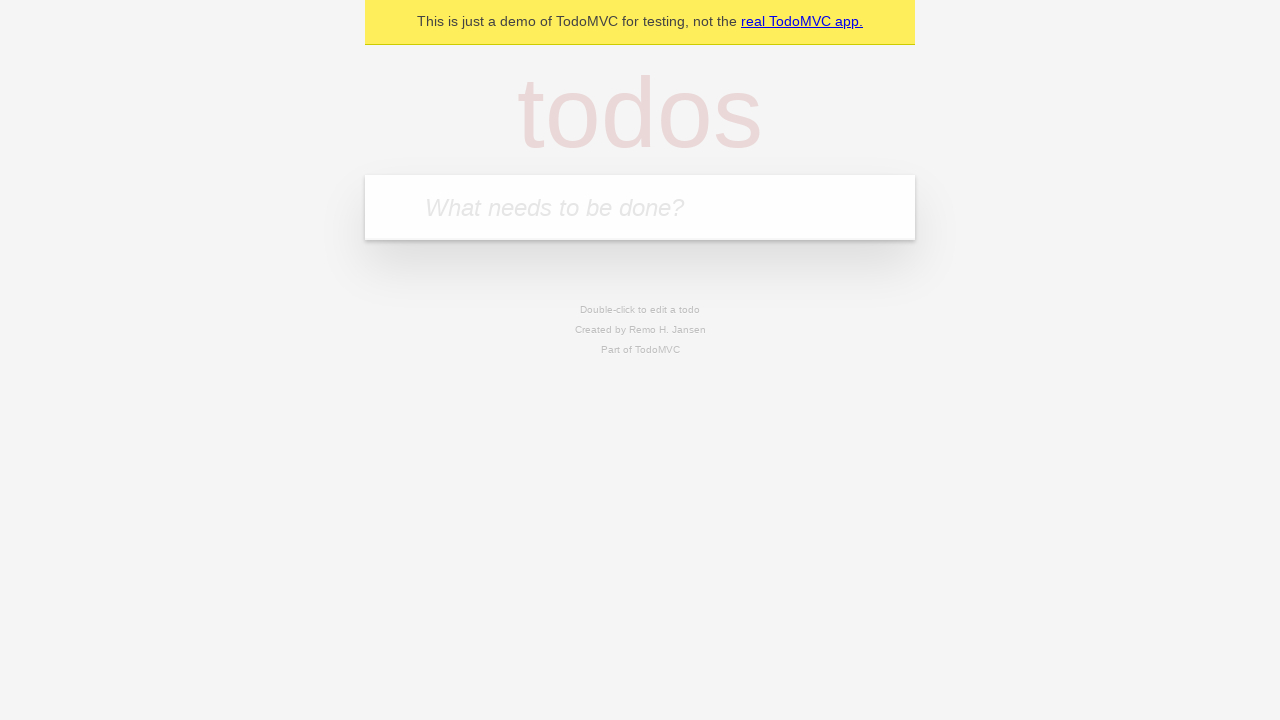

Located the 'What needs to be done?' input field
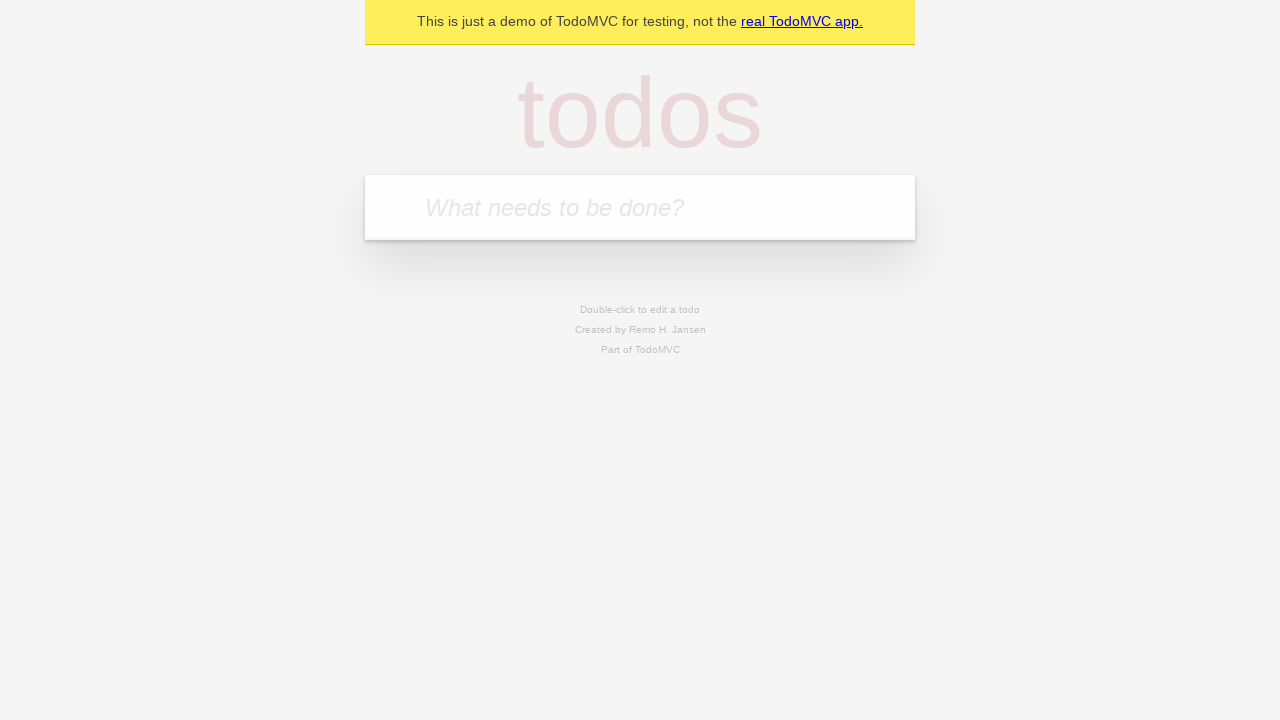

Filled todo input with 'buy some cheese' on internal:attr=[placeholder="What needs to be done?"i]
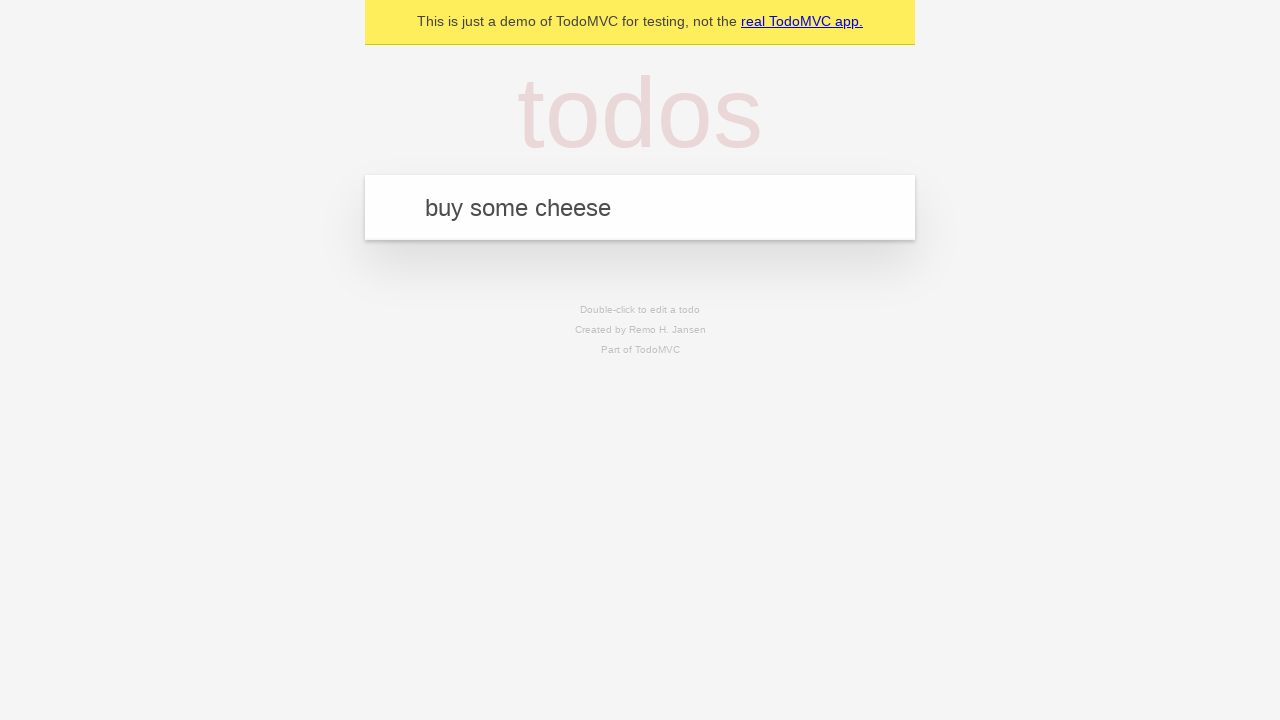

Pressed Enter to create todo item 'buy some cheese' on internal:attr=[placeholder="What needs to be done?"i]
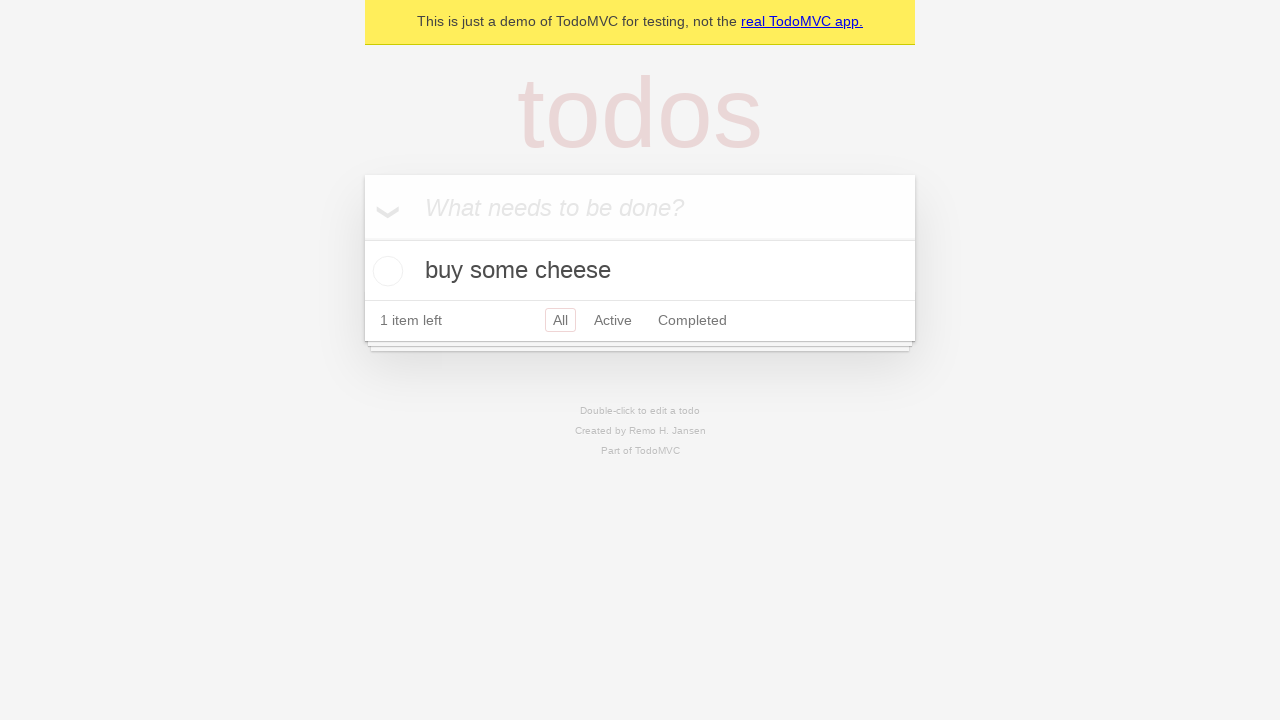

Filled todo input with 'feed the cat' on internal:attr=[placeholder="What needs to be done?"i]
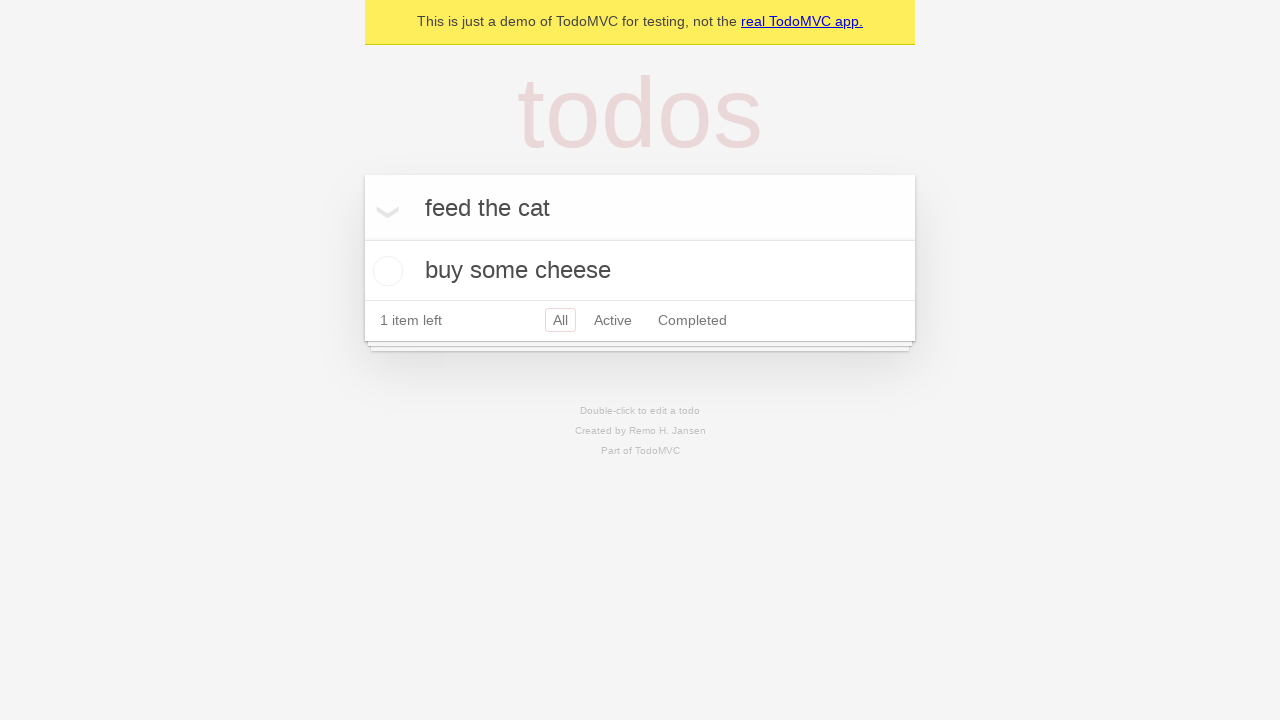

Pressed Enter to create todo item 'feed the cat' on internal:attr=[placeholder="What needs to be done?"i]
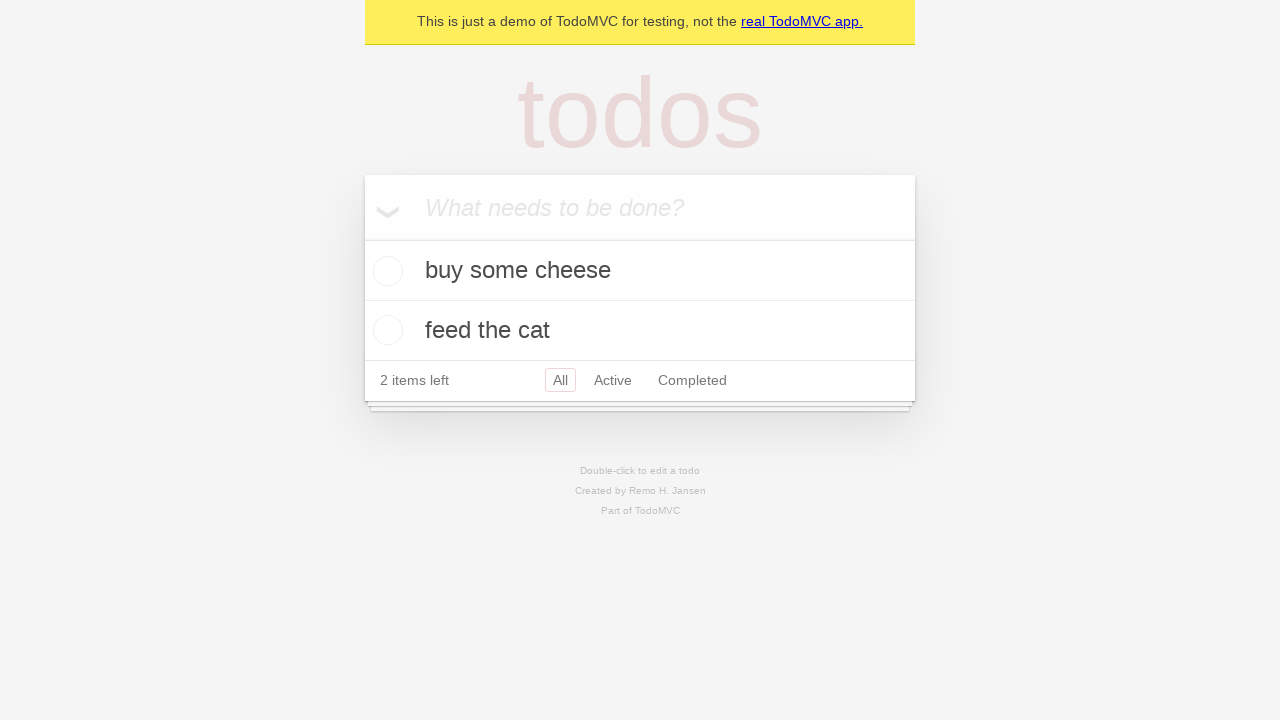

Waited for second todo item to load
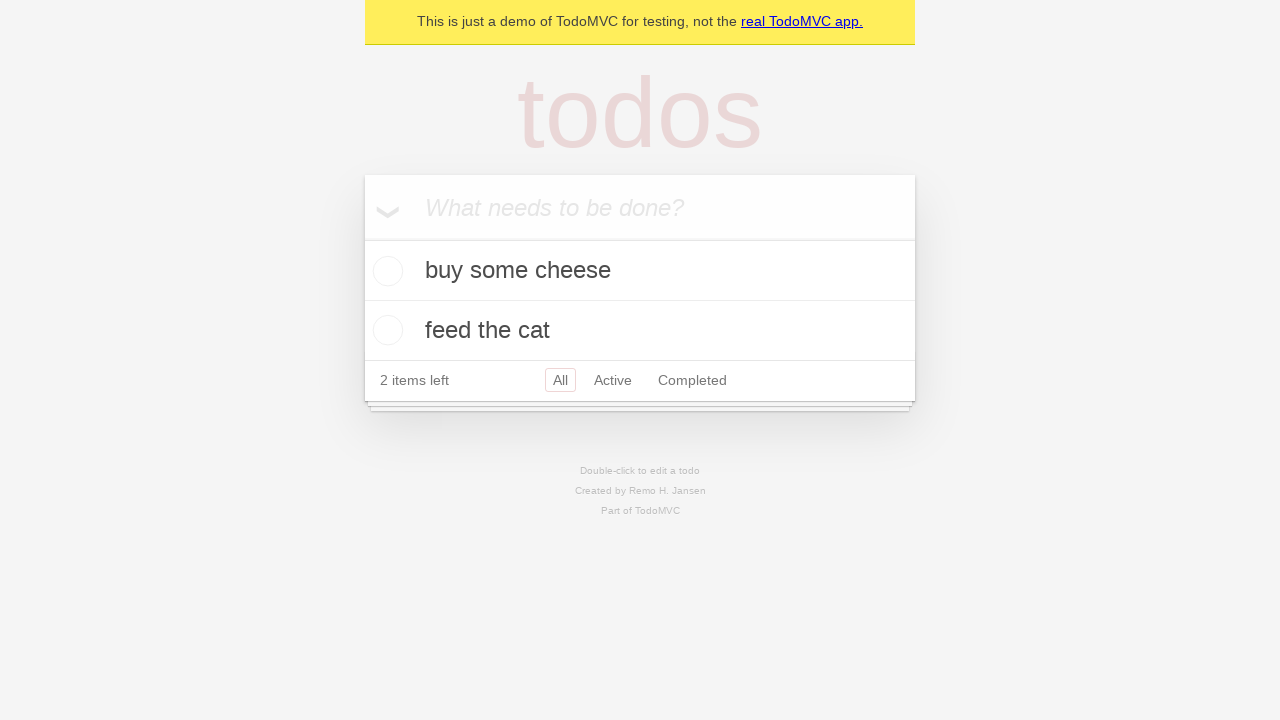

Located the first todo item
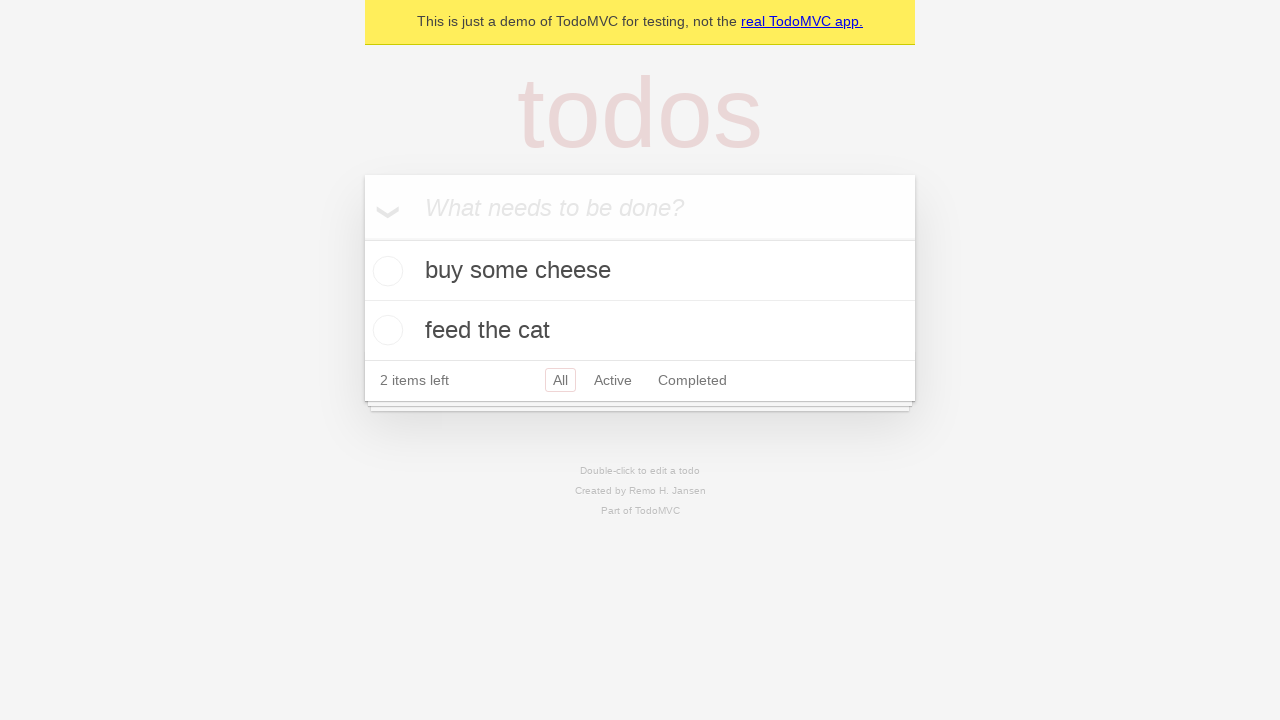

Located the checkbox for the first todo item
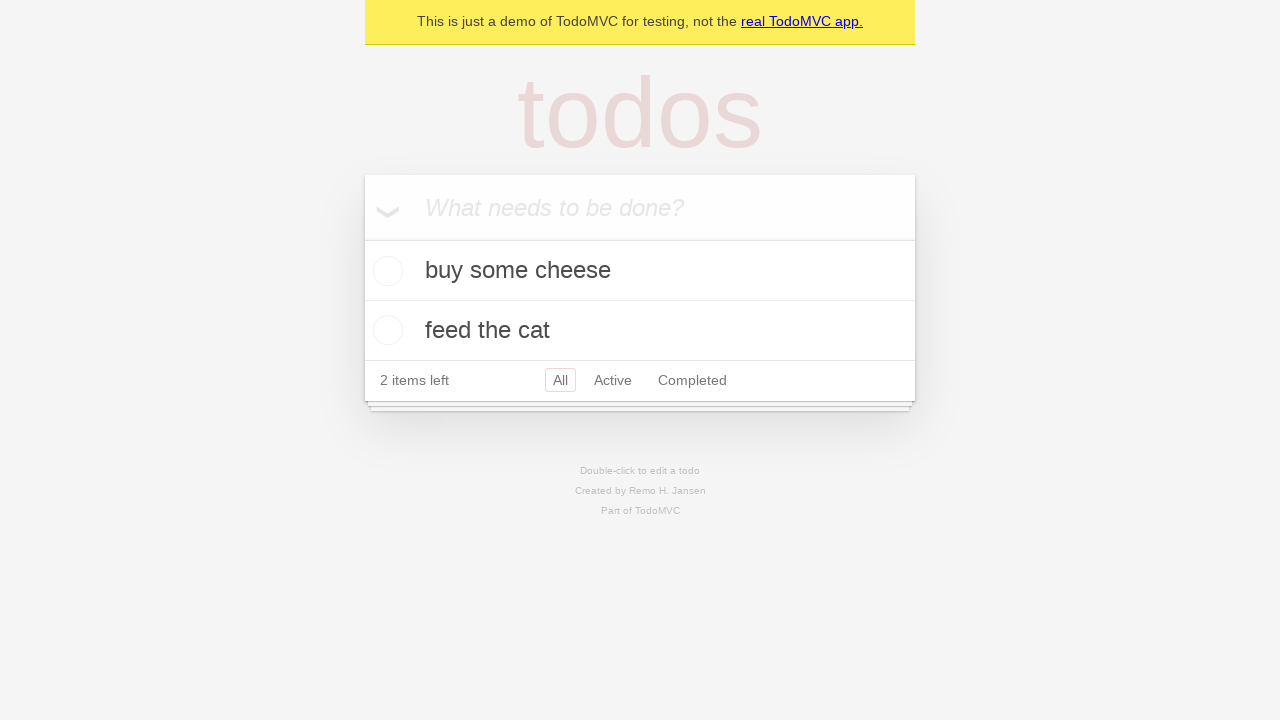

Checked the first todo item to mark it as complete at (385, 271) on internal:testid=[data-testid="todo-item"s] >> nth=0 >> internal:role=checkbox
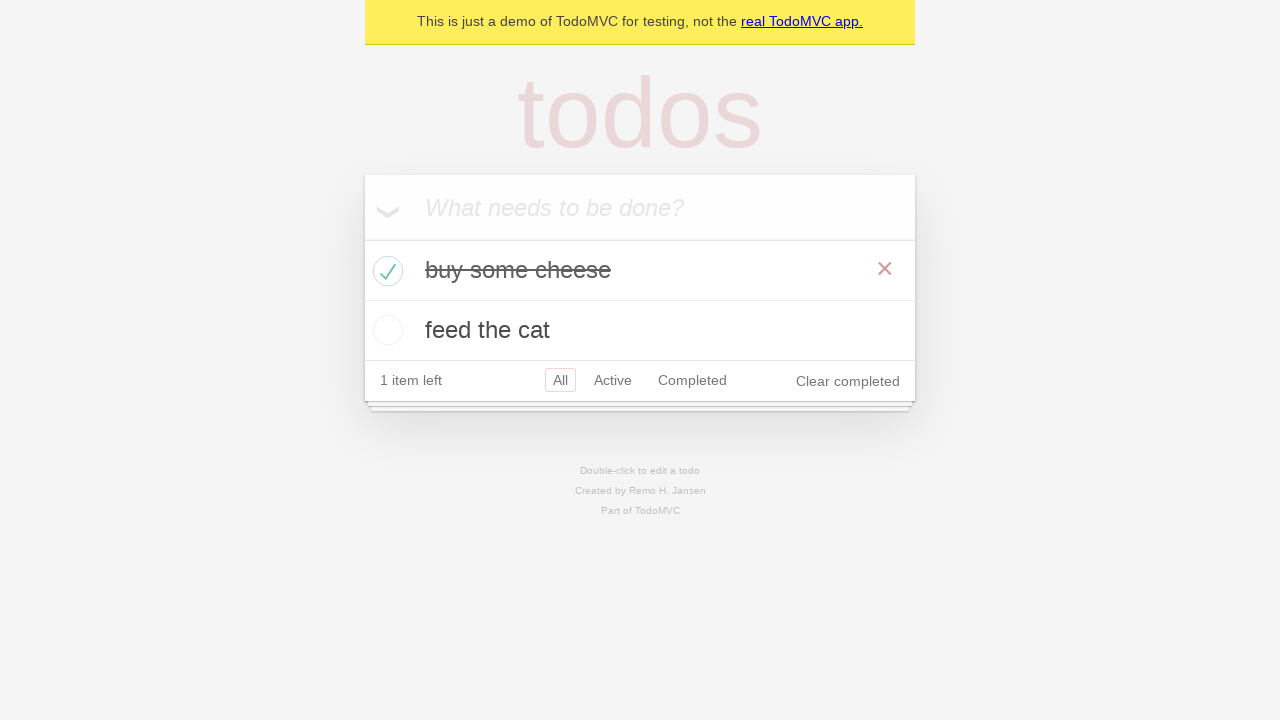

Unchecked the first todo item to mark it as incomplete at (385, 271) on internal:testid=[data-testid="todo-item"s] >> nth=0 >> internal:role=checkbox
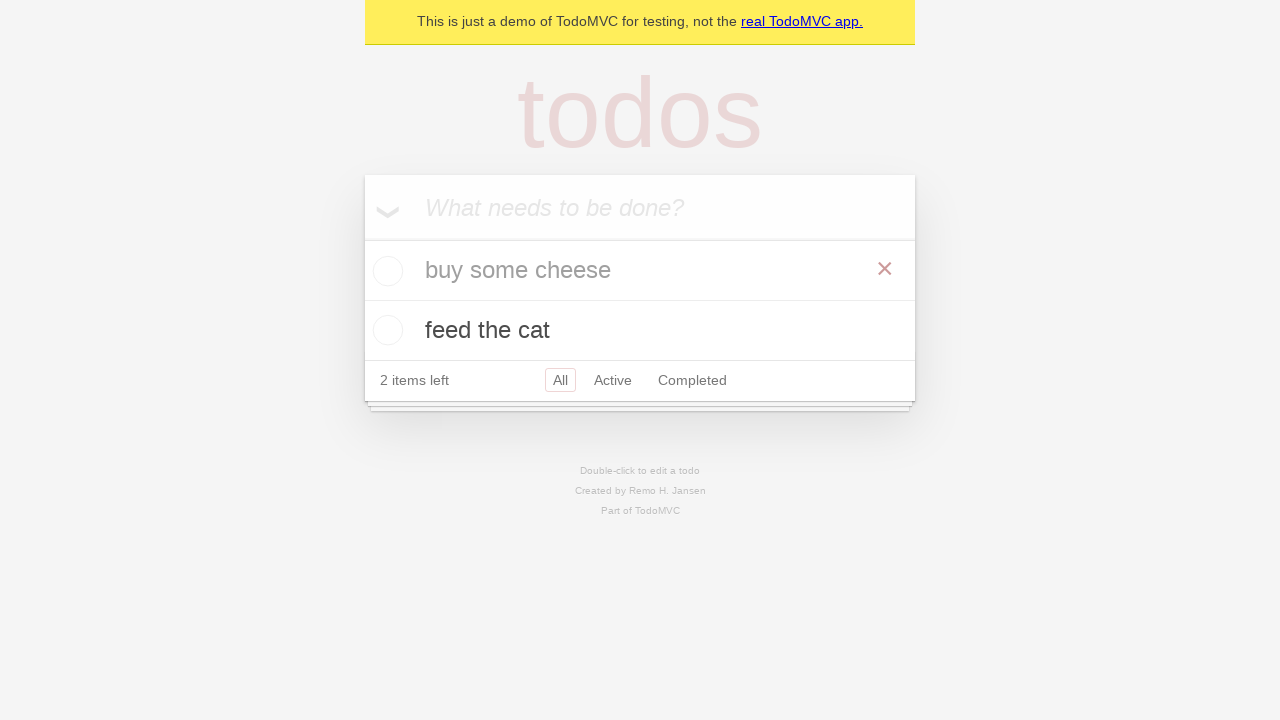

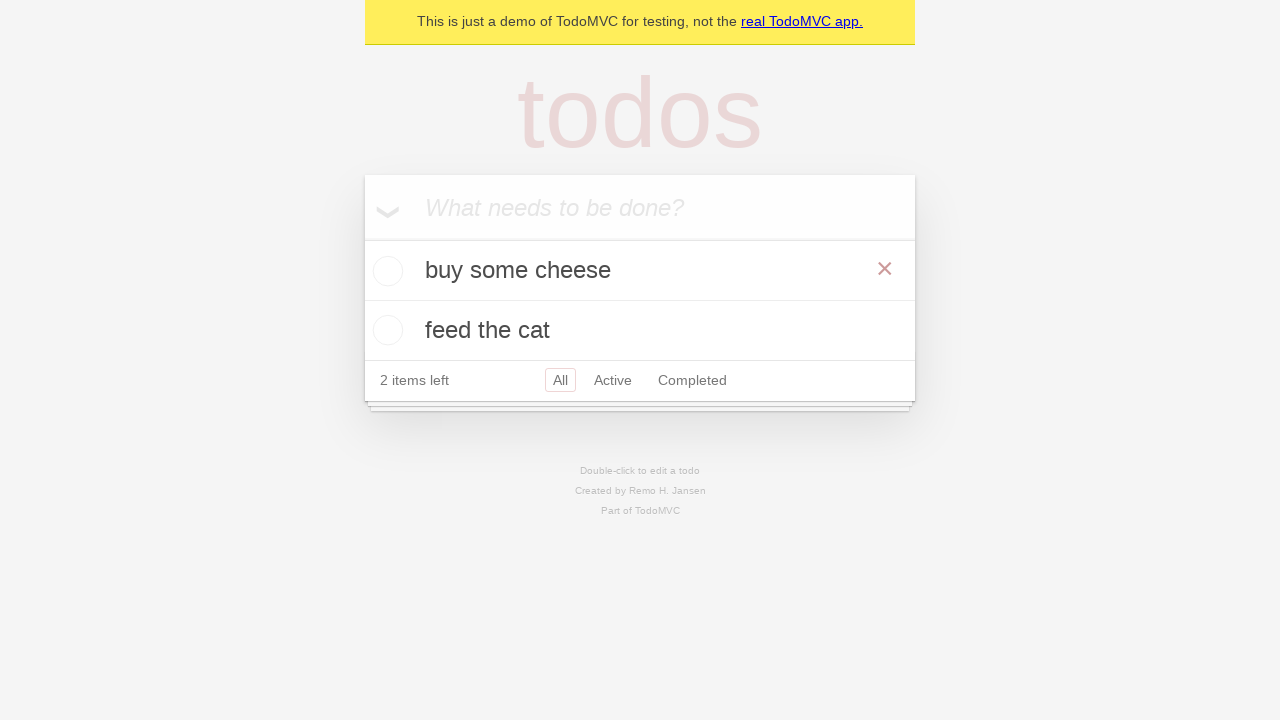